Tests filling a feedback form and then clearing all fields using the clear/reset button

Starting URL: http://zero.webappsecurity.com/feedback.html

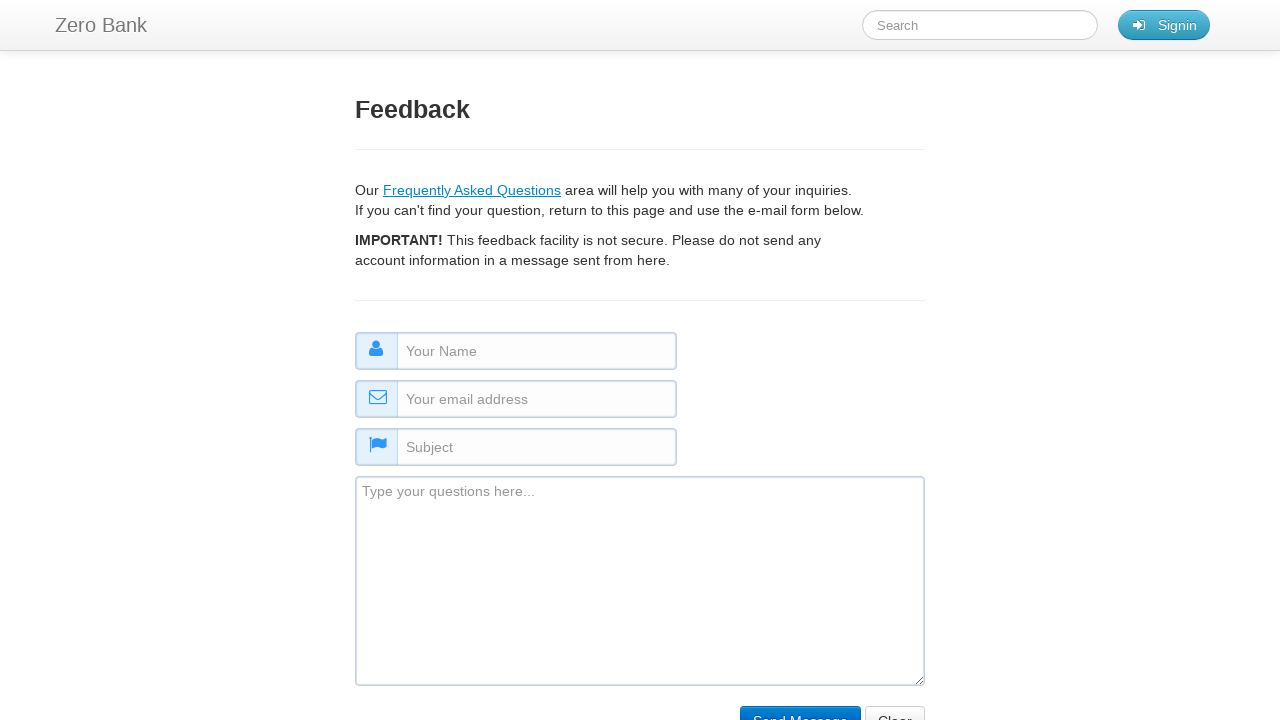

Filled name field with 'Test' on #name
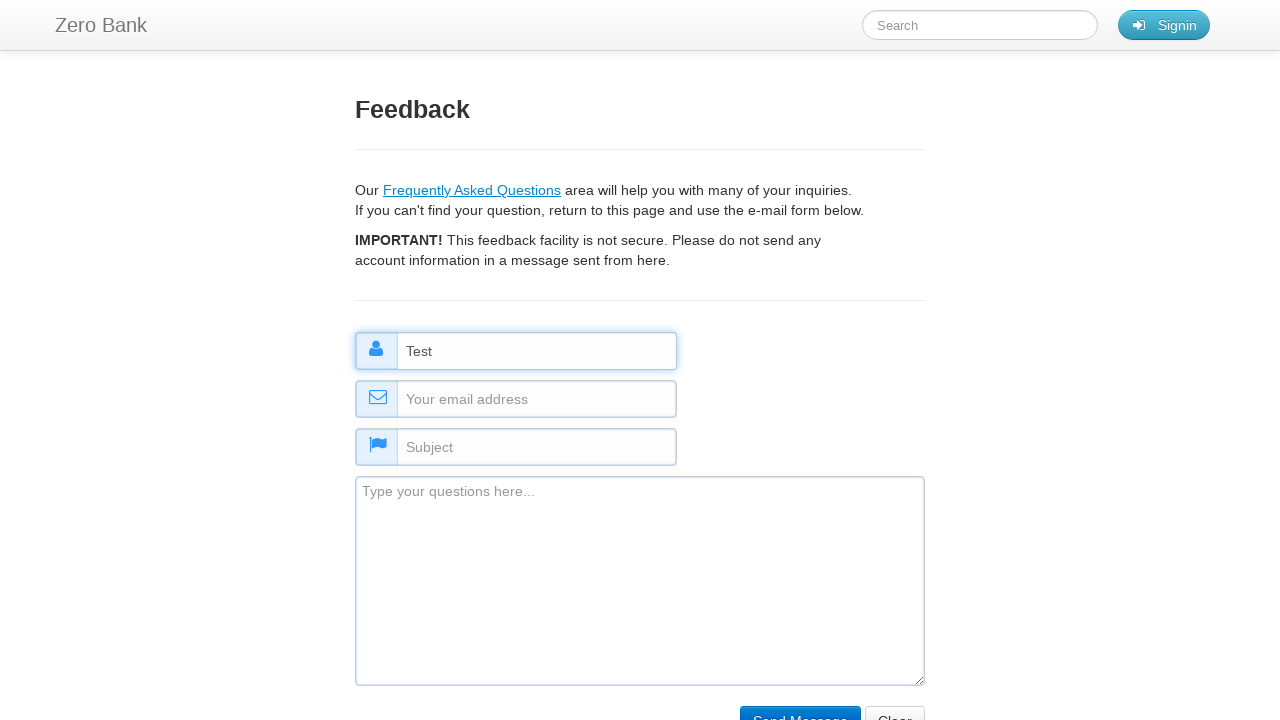

Filled email field with 'test@test.com' on #email
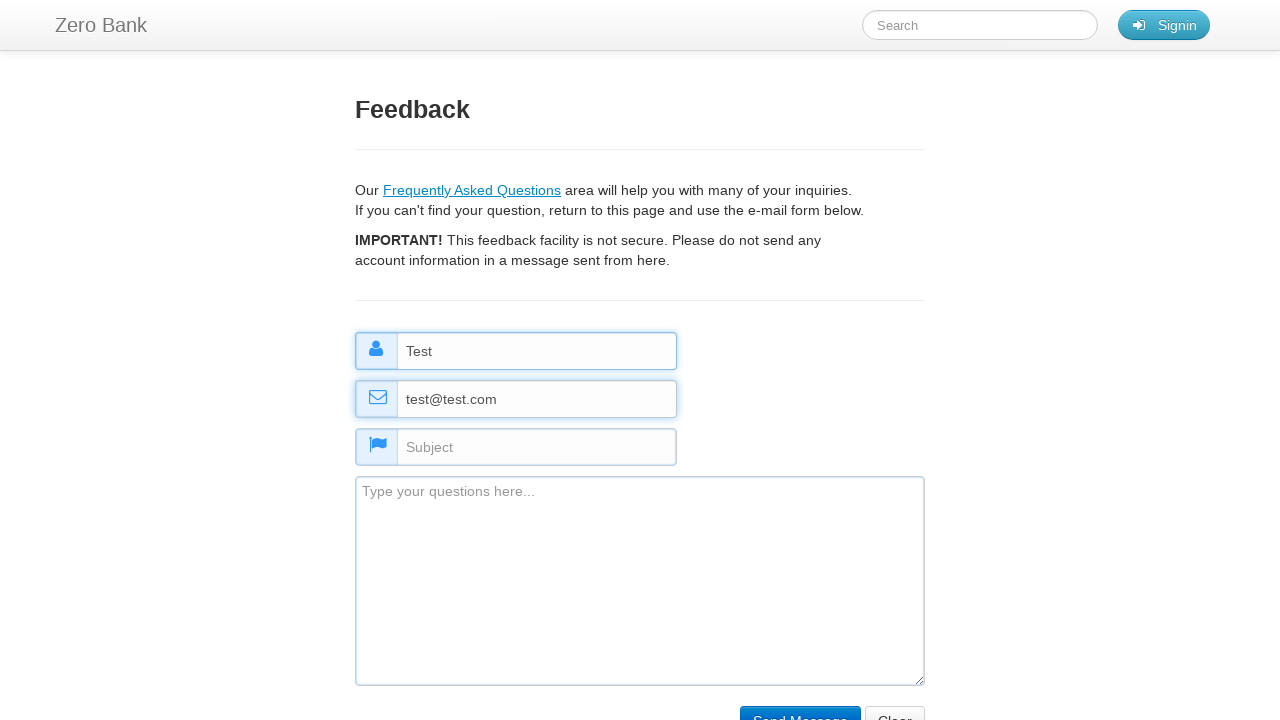

Filled subject field with 'New Subject' on #subject
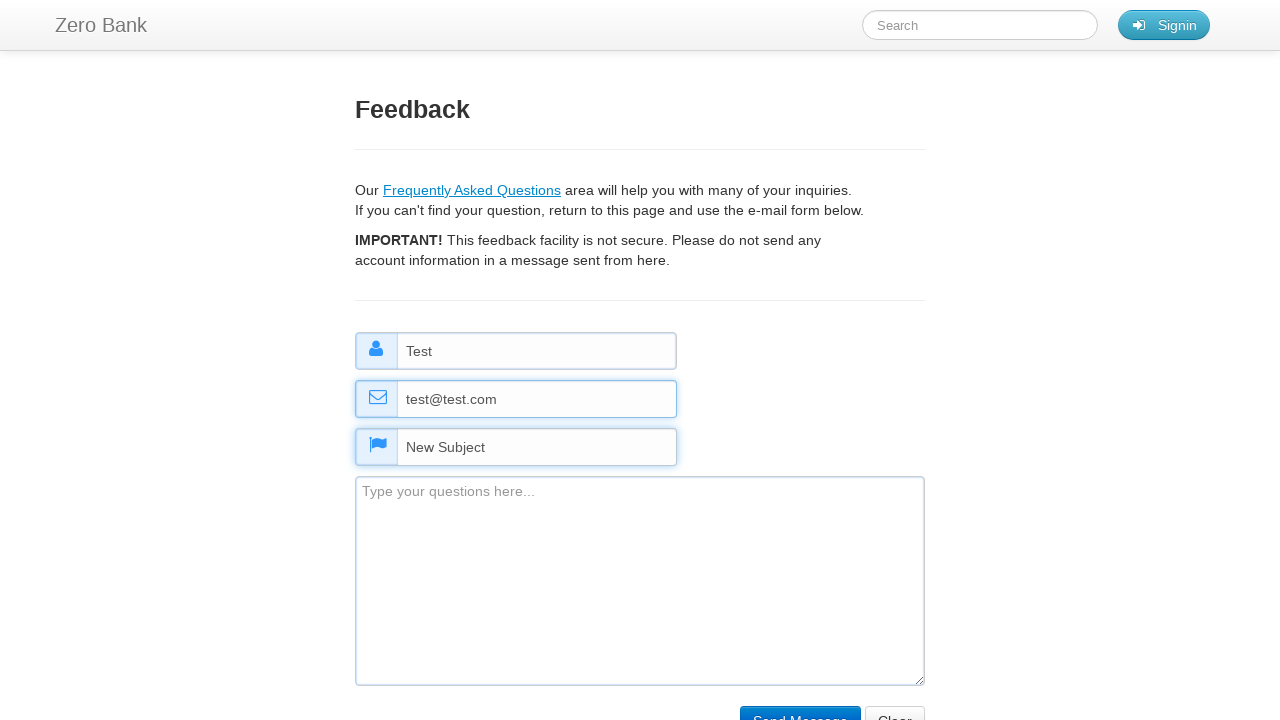

Filled comment field with 'No comment!' on #comment
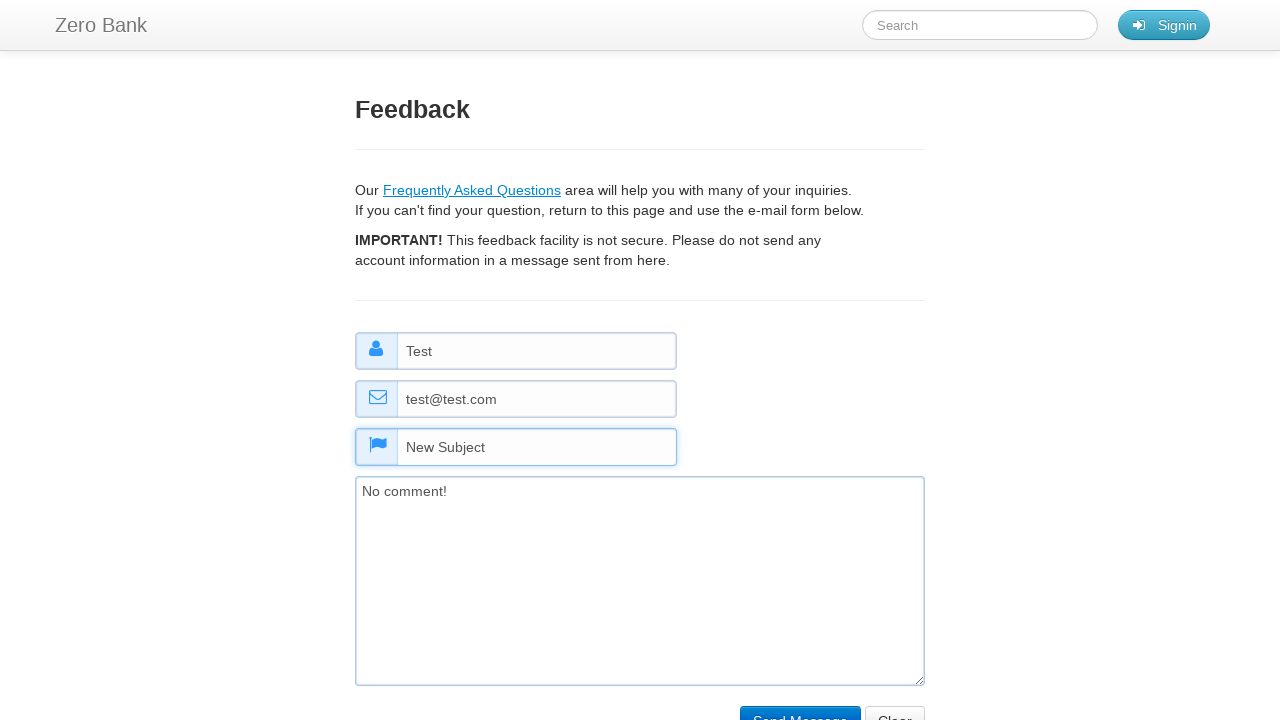

Clicked clear/reset button at (895, 705) on input[type='reset'], button[type='reset'], input[value='Clear']
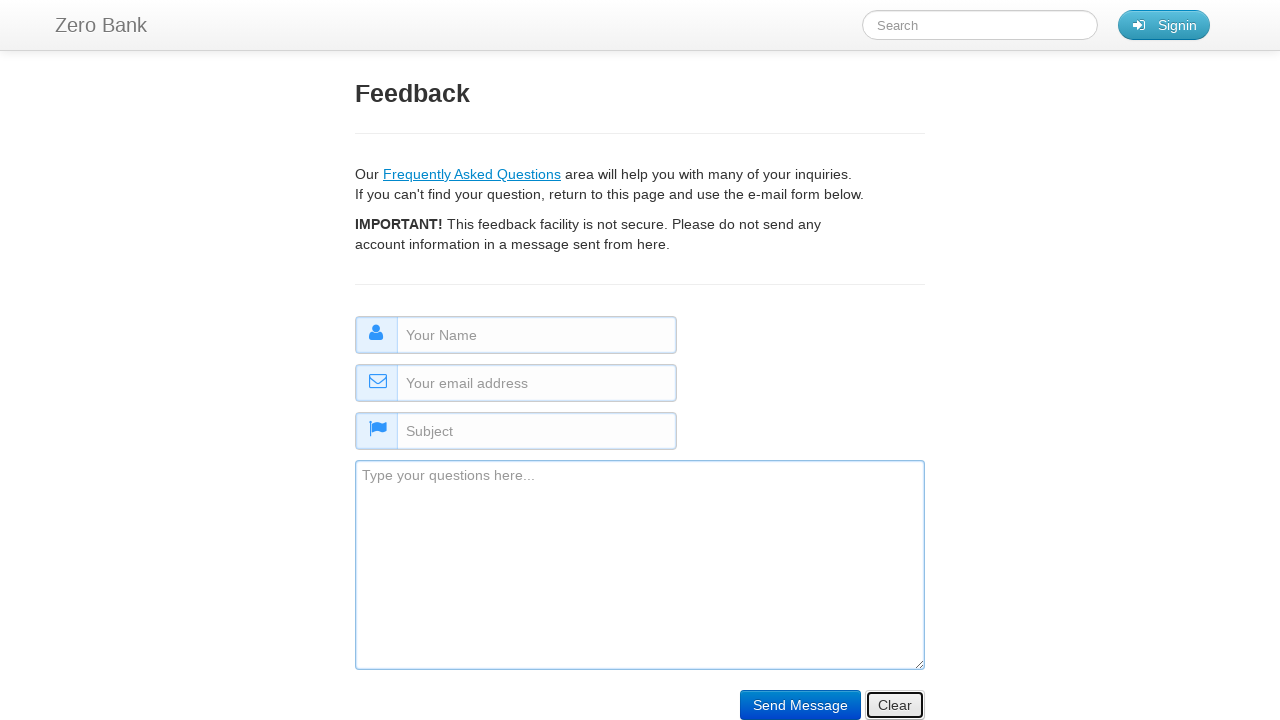

Verified all form fields are cleared
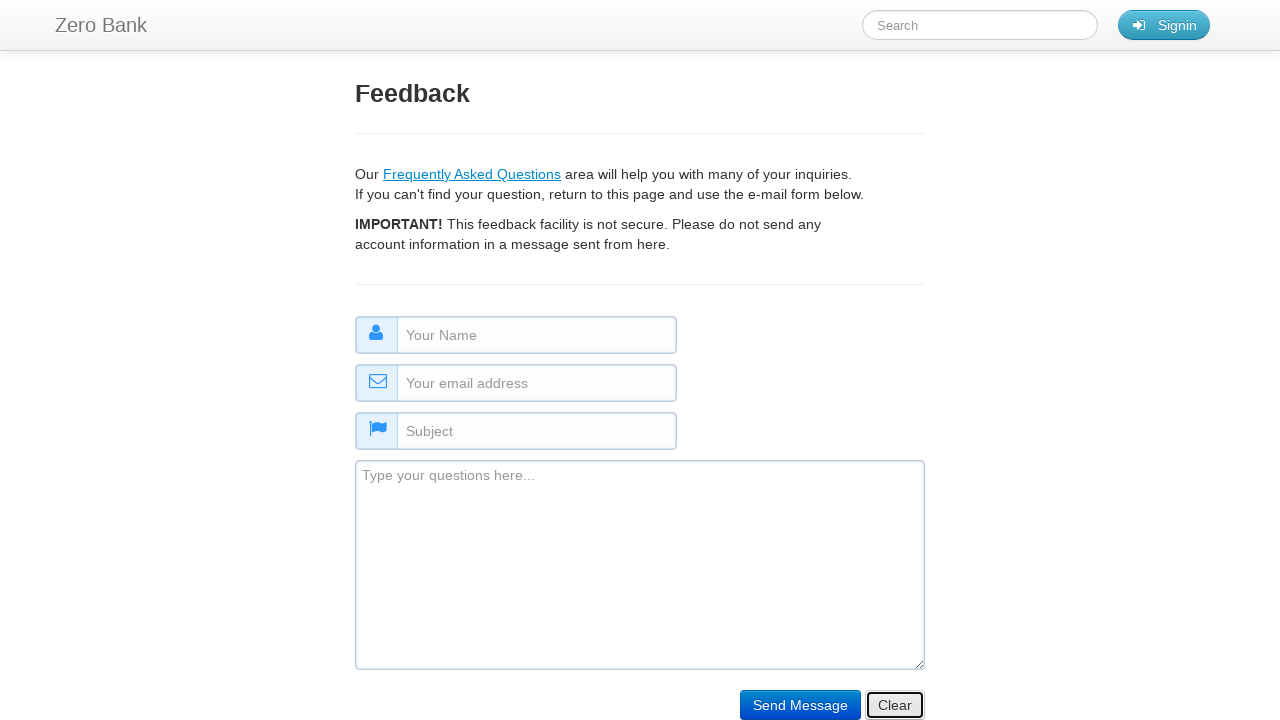

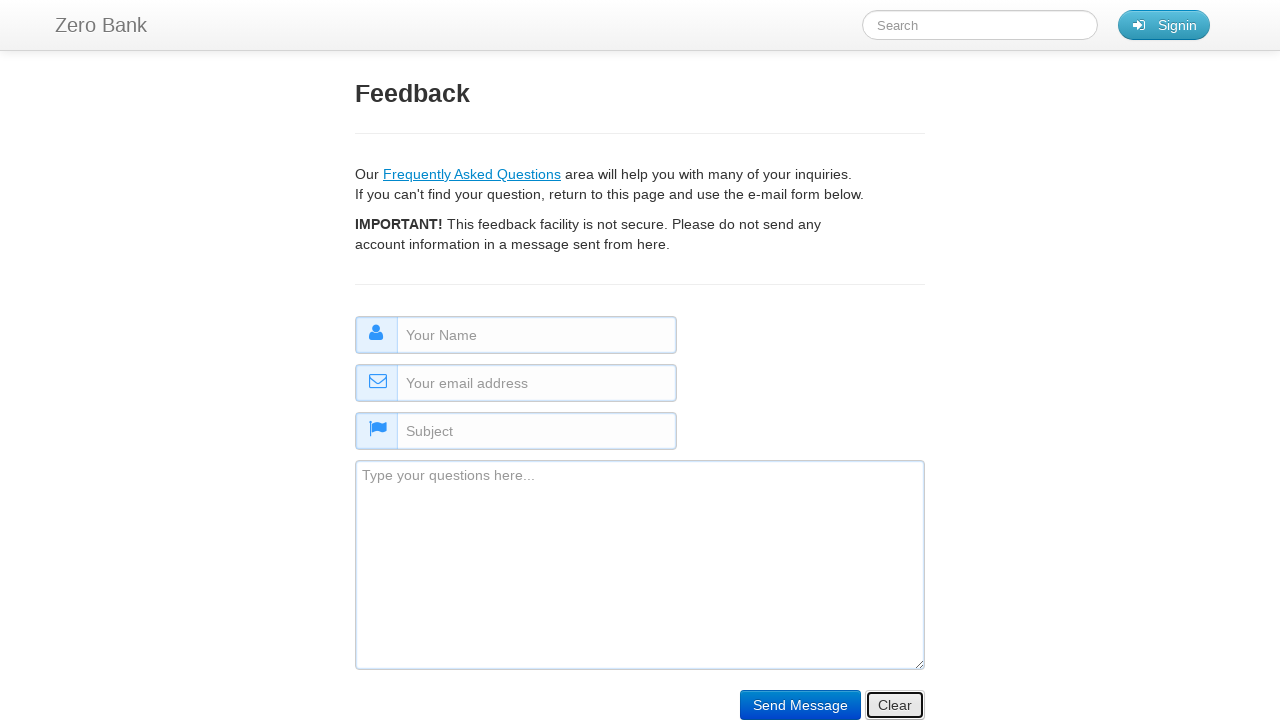